Tests file upload functionality by selecting a file and clicking the upload button, then verifying the "File Uploaded!" message is displayed.

Starting URL: https://the-internet.herokuapp.com/upload

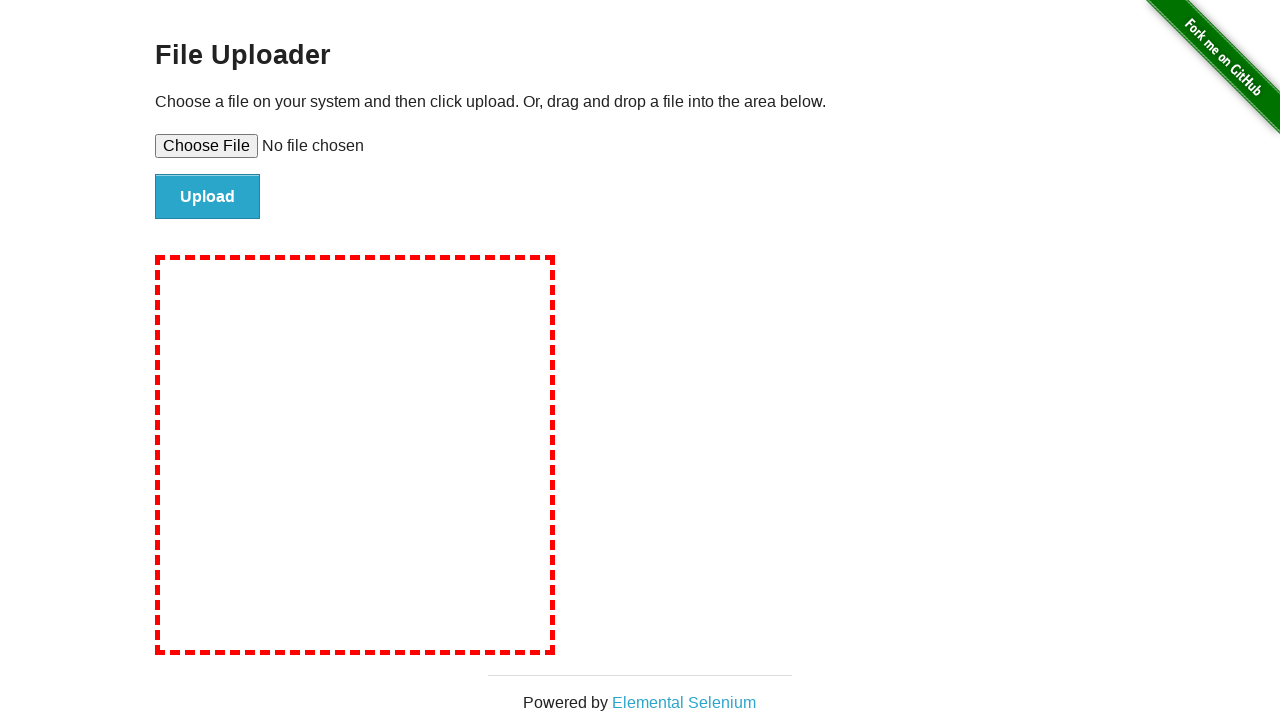

Created temporary test file for upload
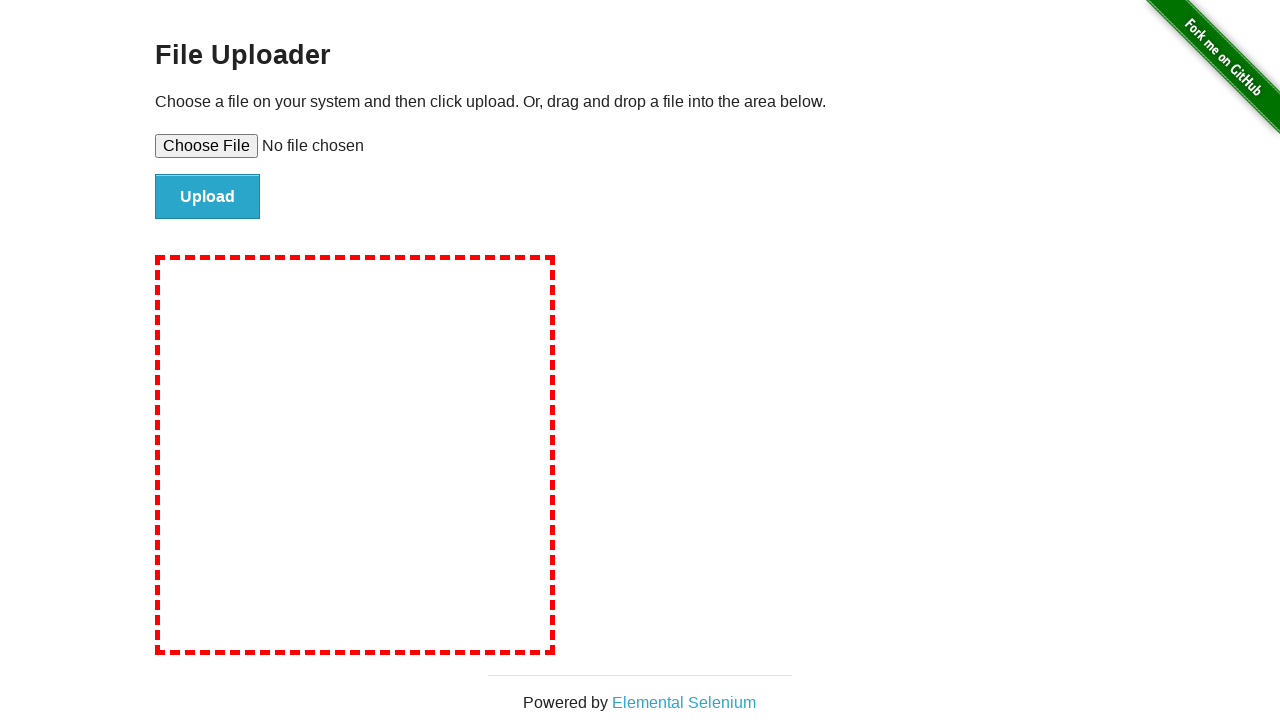

Selected test file using file input element
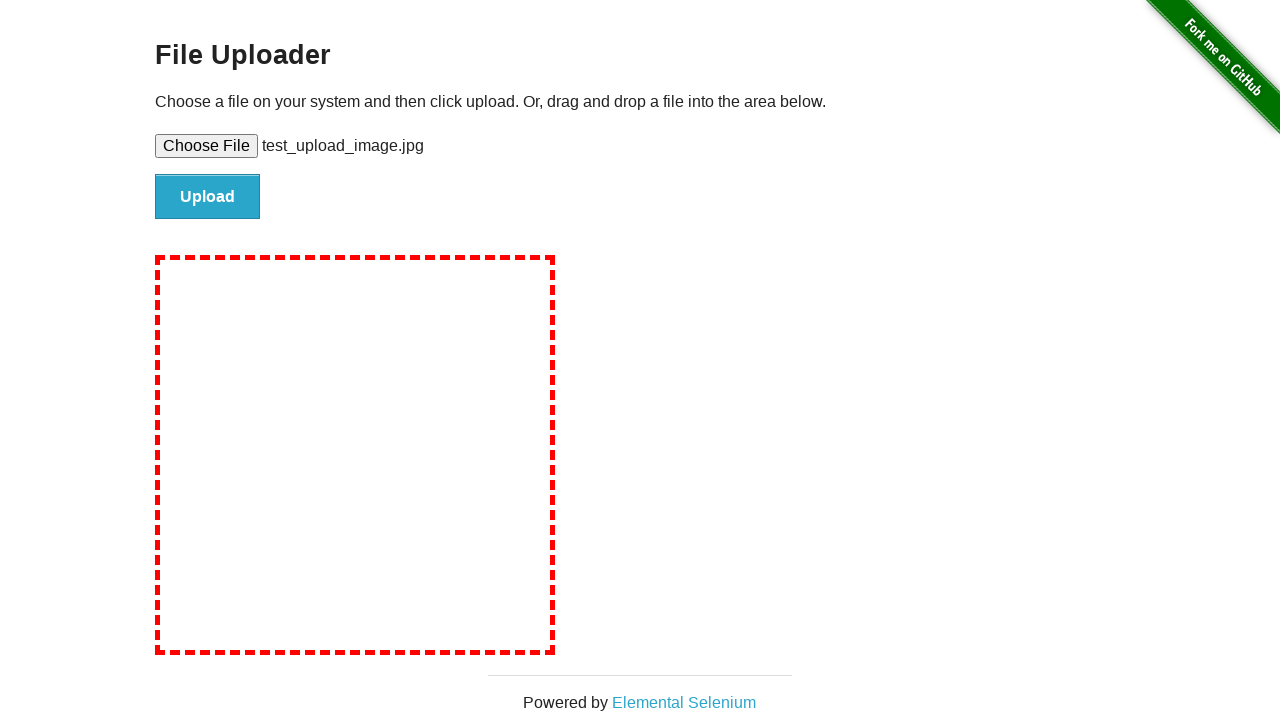

Clicked upload button to submit file at (208, 197) on #file-submit
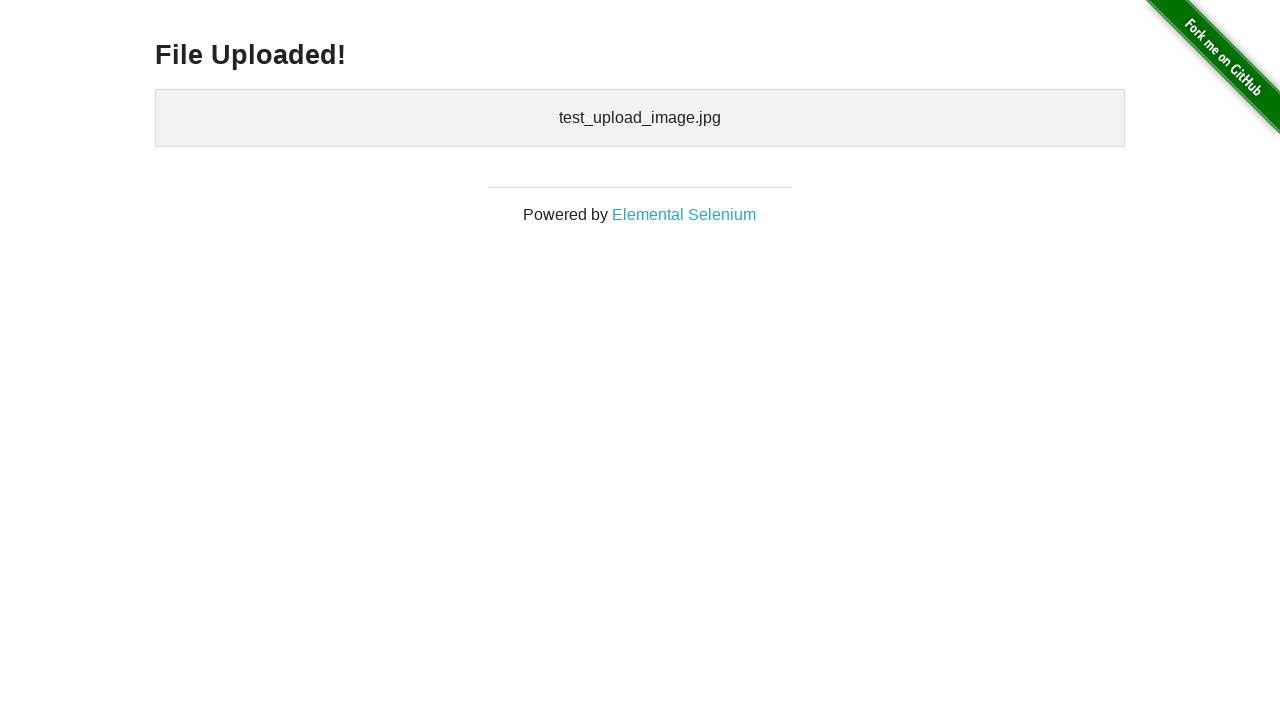

Waited for success message heading to appear
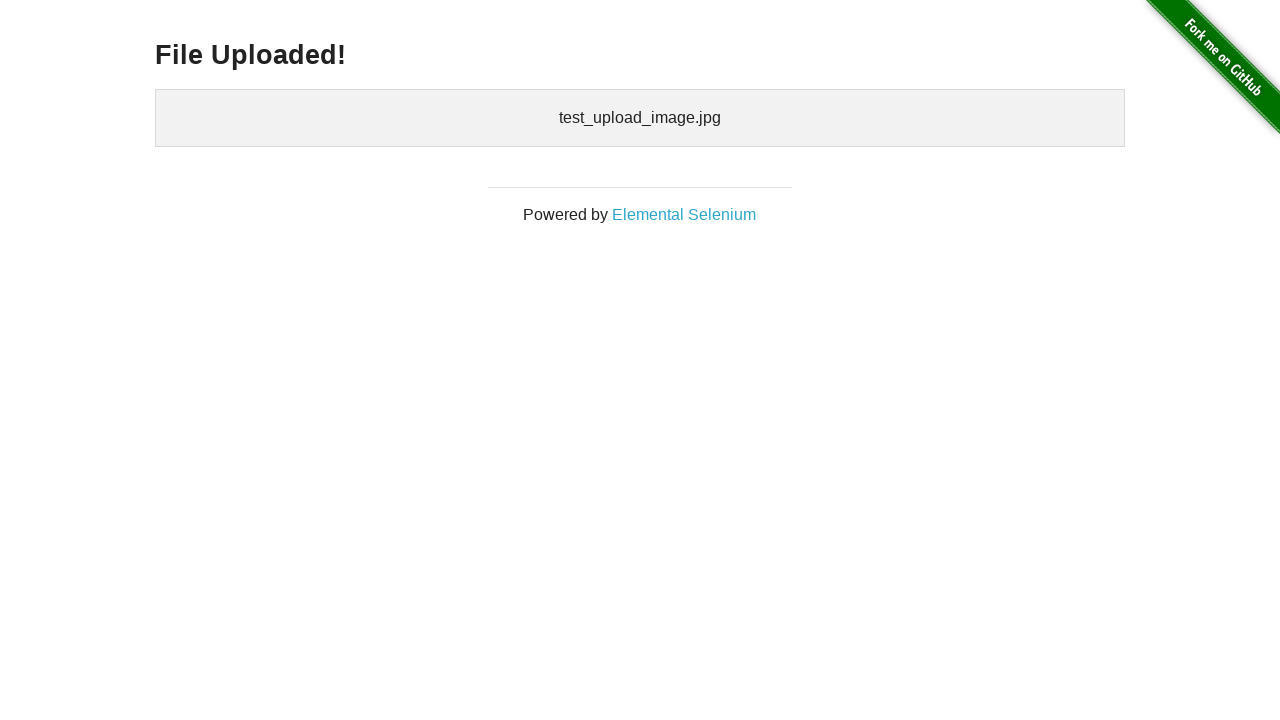

Located success message element
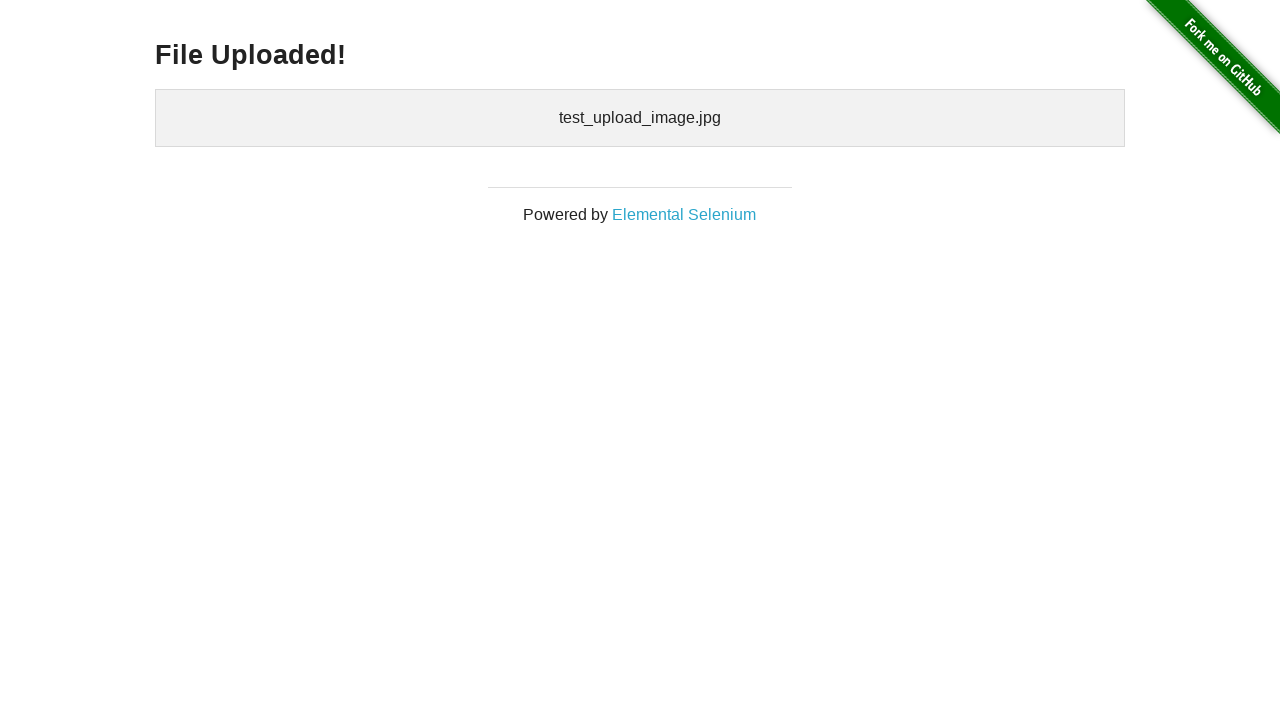

Verified 'File Uploaded!' message is visible
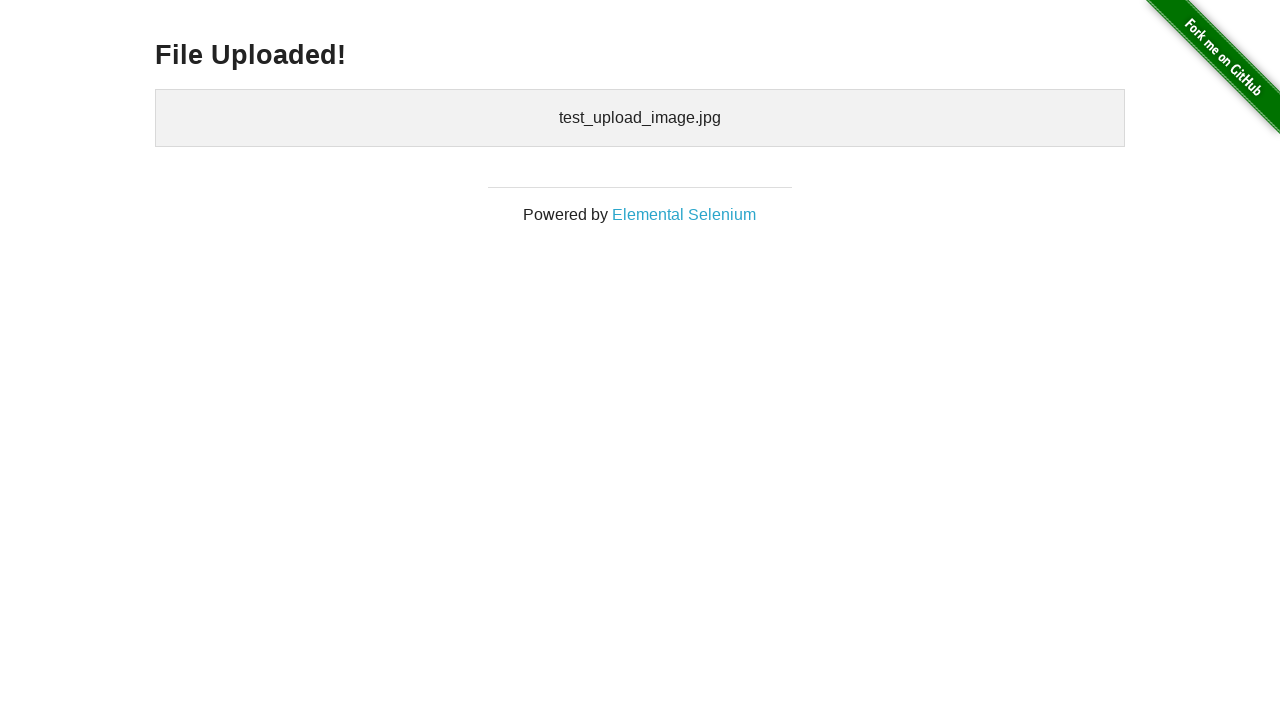

Cleaned up temporary test file
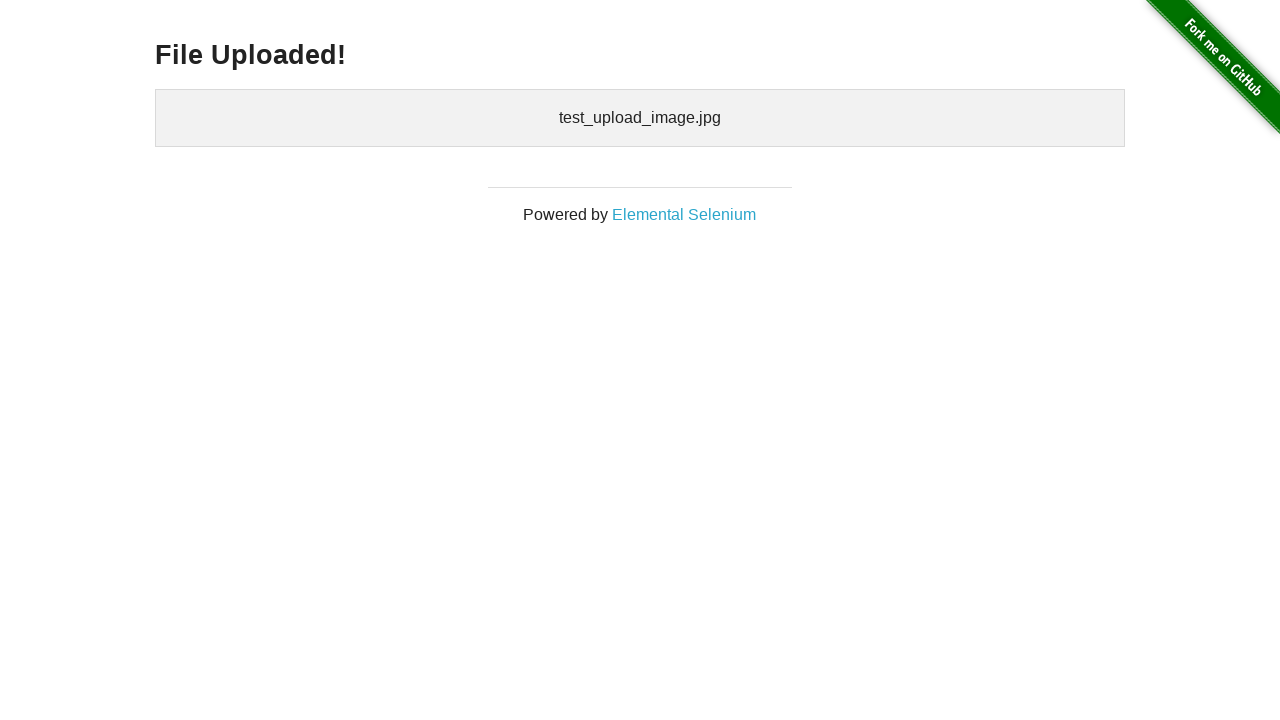

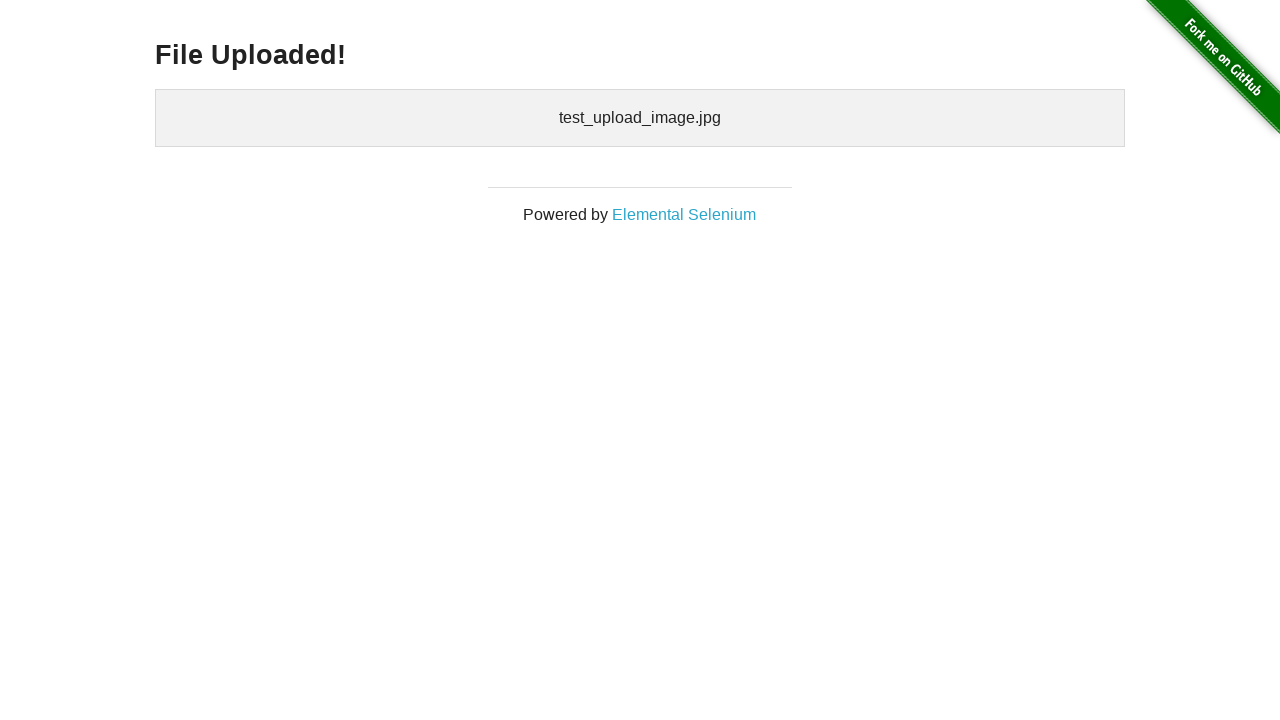